Tests that hovering over the STUDY navigation button does not produce duplicate dropdown tooltips by hovering and verifying dropdown element count.

Starting URL: https://asyncsite.com/

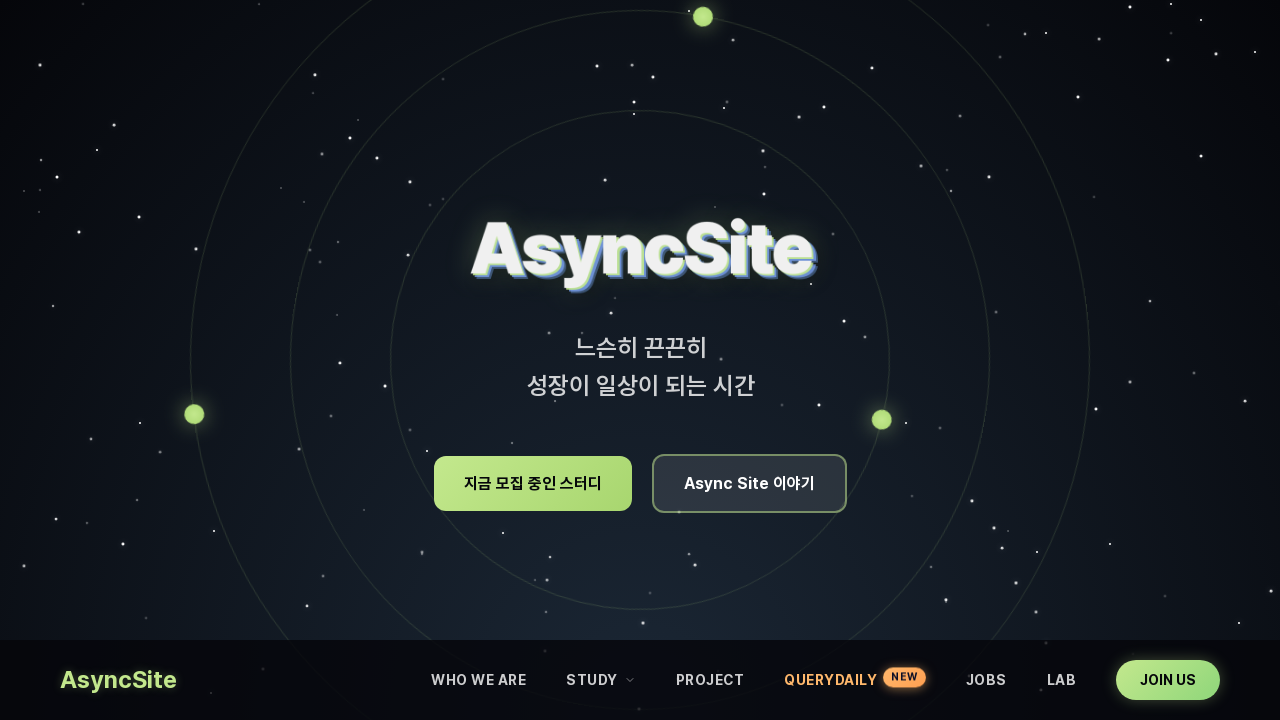

Waited for page to reach networkidle load state
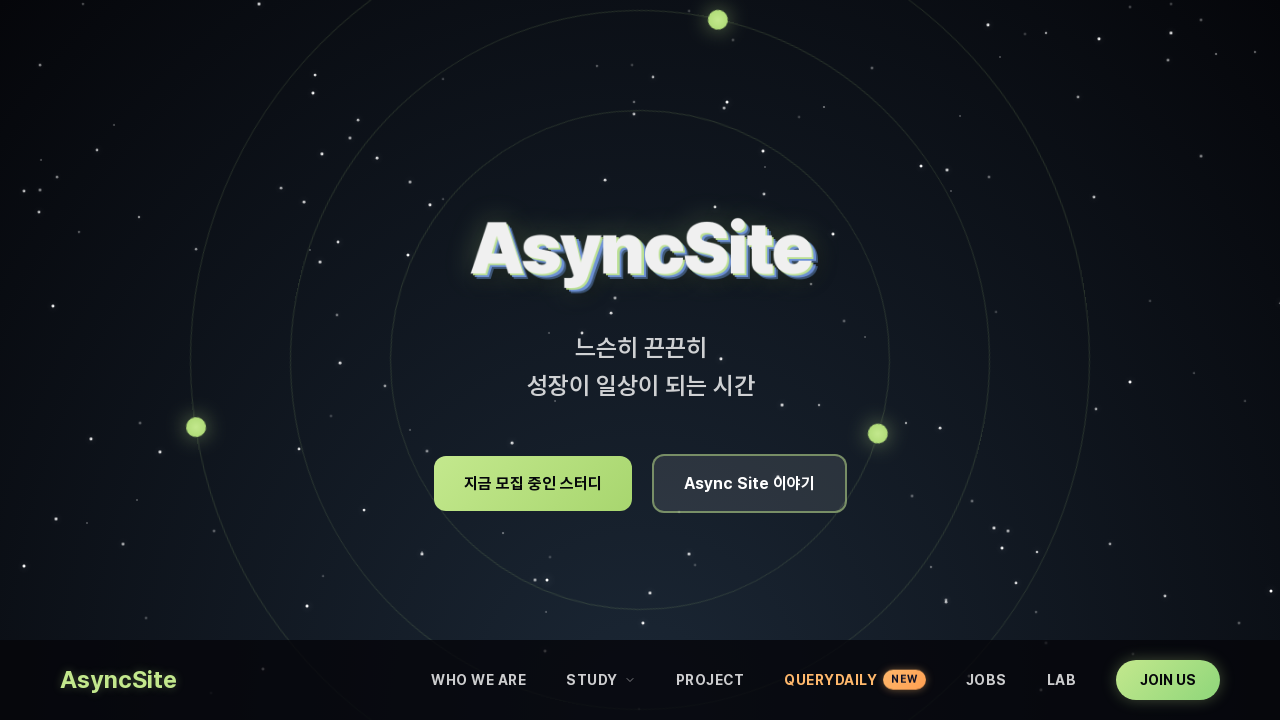

Waited 3 seconds for page to fully load
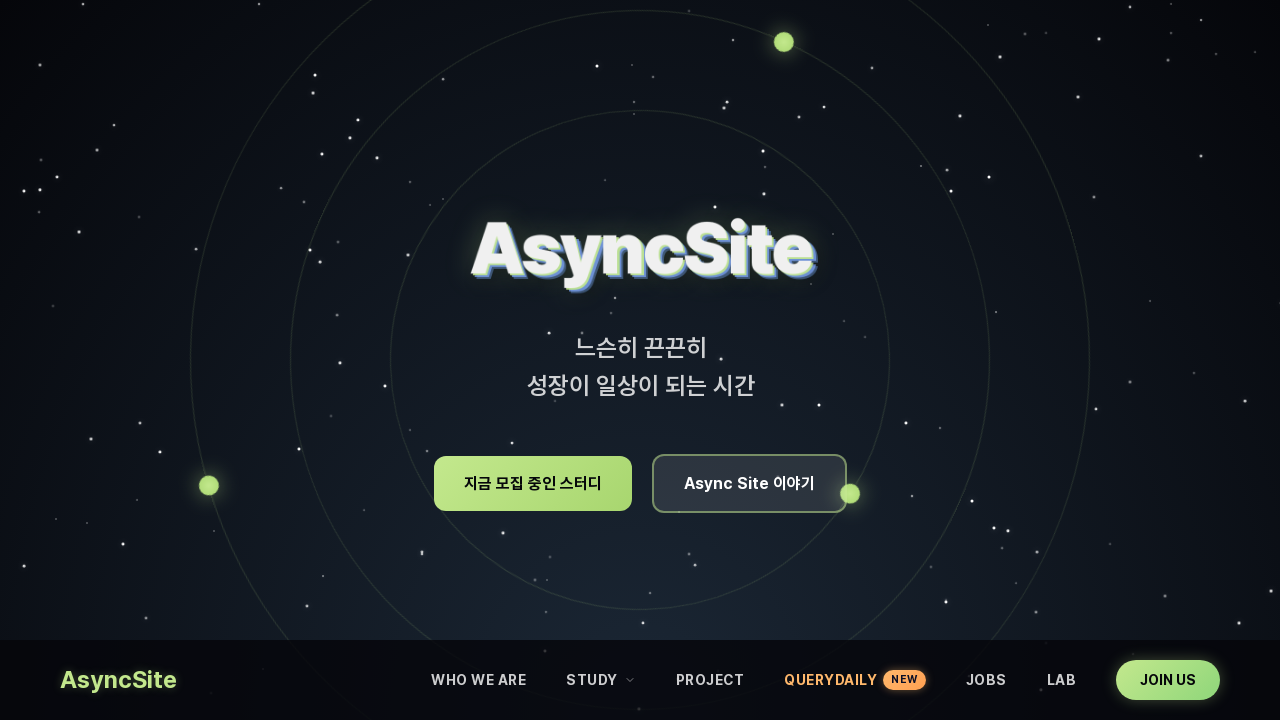

Located STUDY navigation button
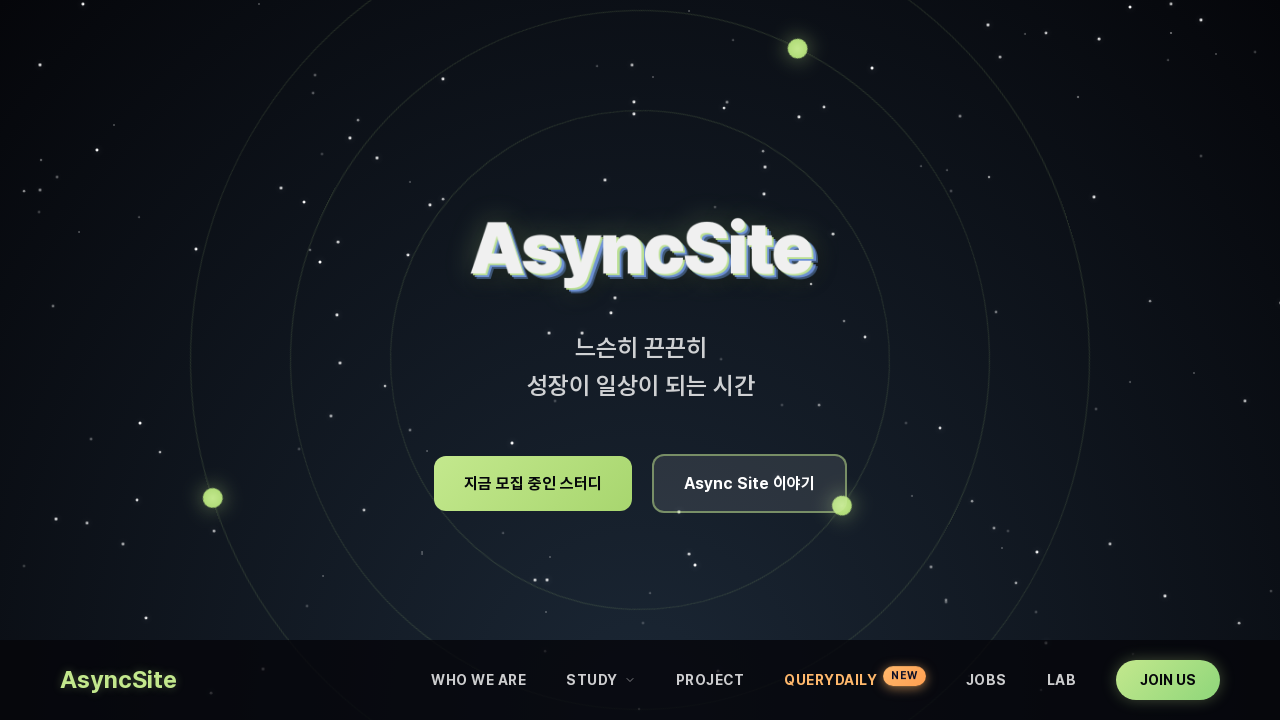

Verified STUDY button is visible
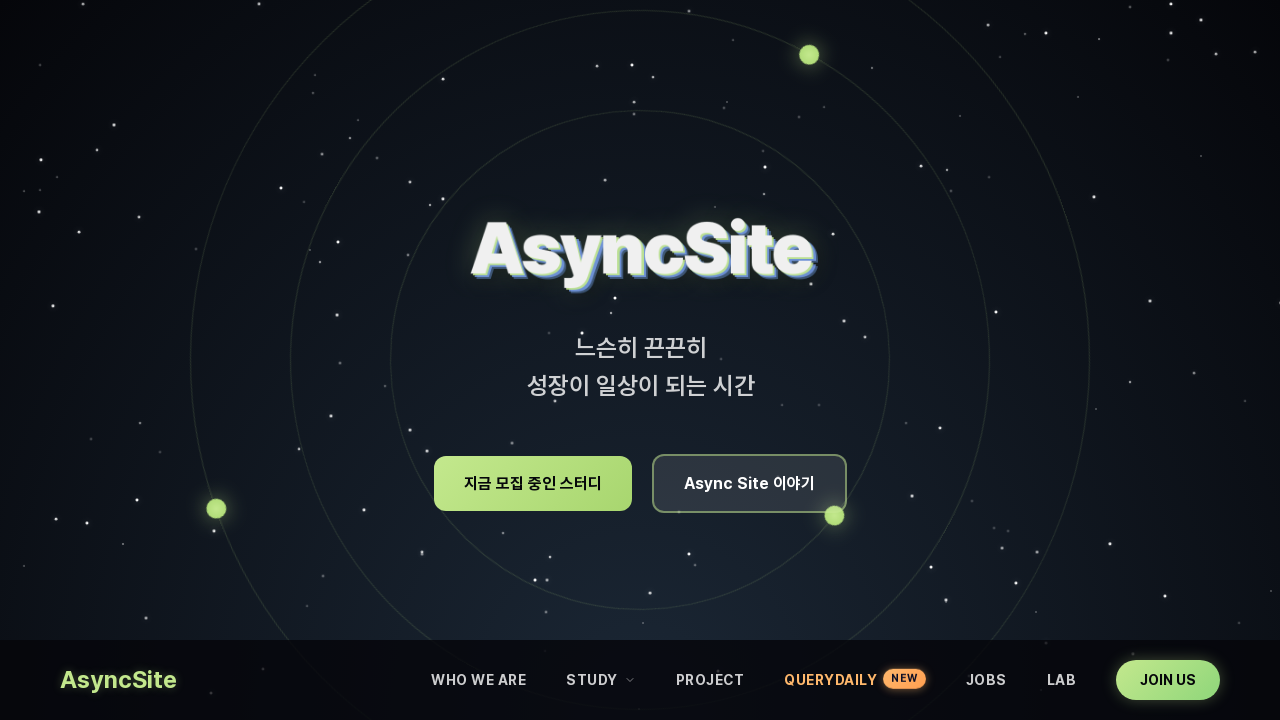

Checked initial dropdown count: 0
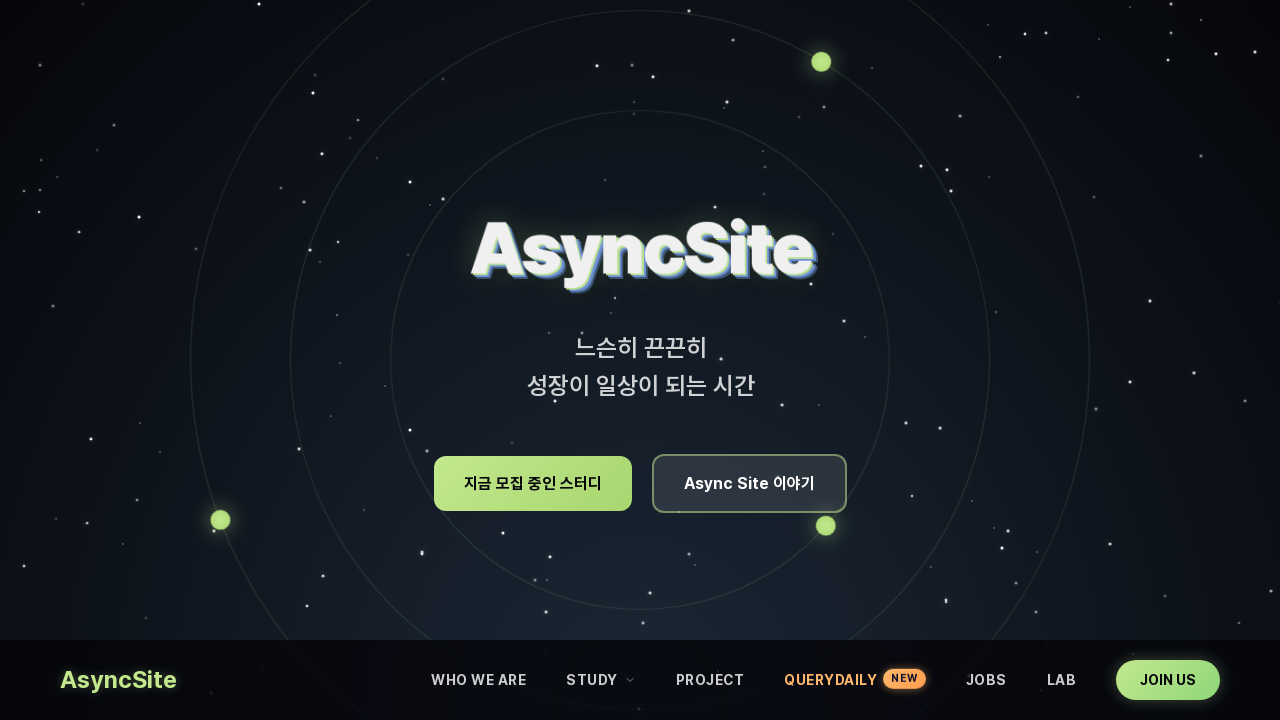

Hovered over STUDY button at (601, 680) on button.nav-link:has-text("STUDY")
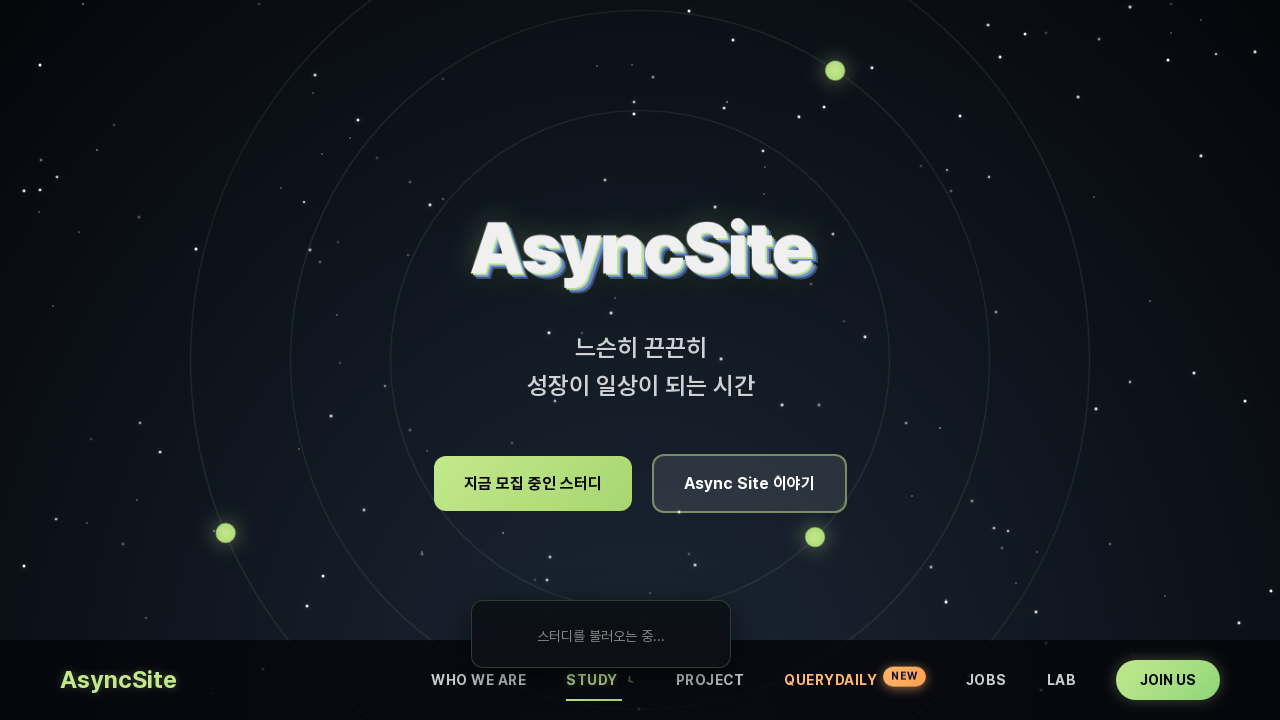

Waited 500ms for dropdown animation to complete
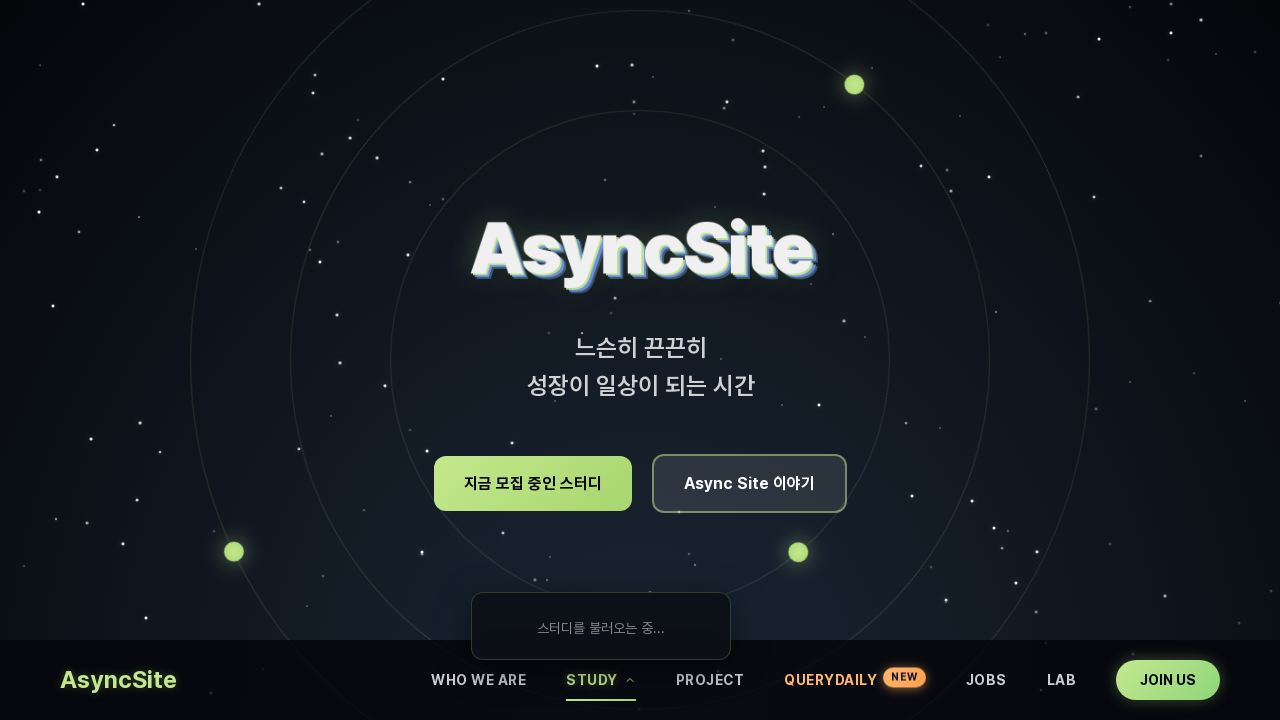

Checked dropdown count after hover: 1
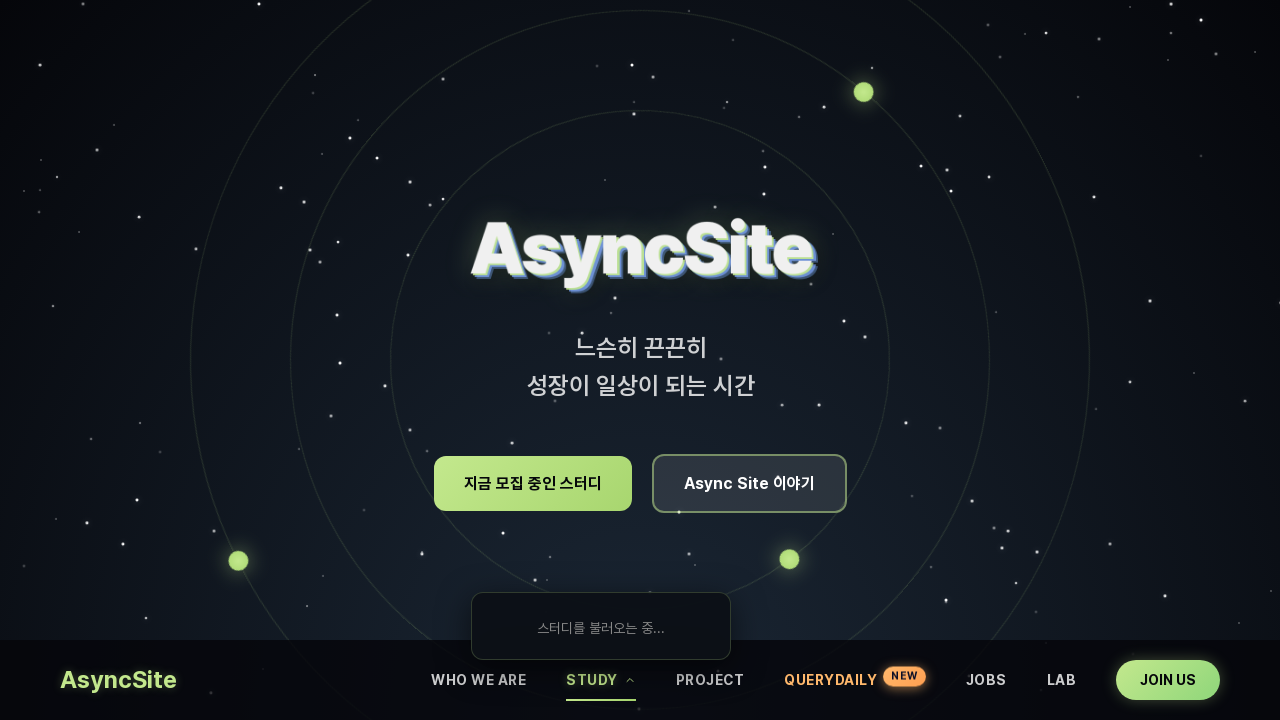

Counted visible dropdowns: 1
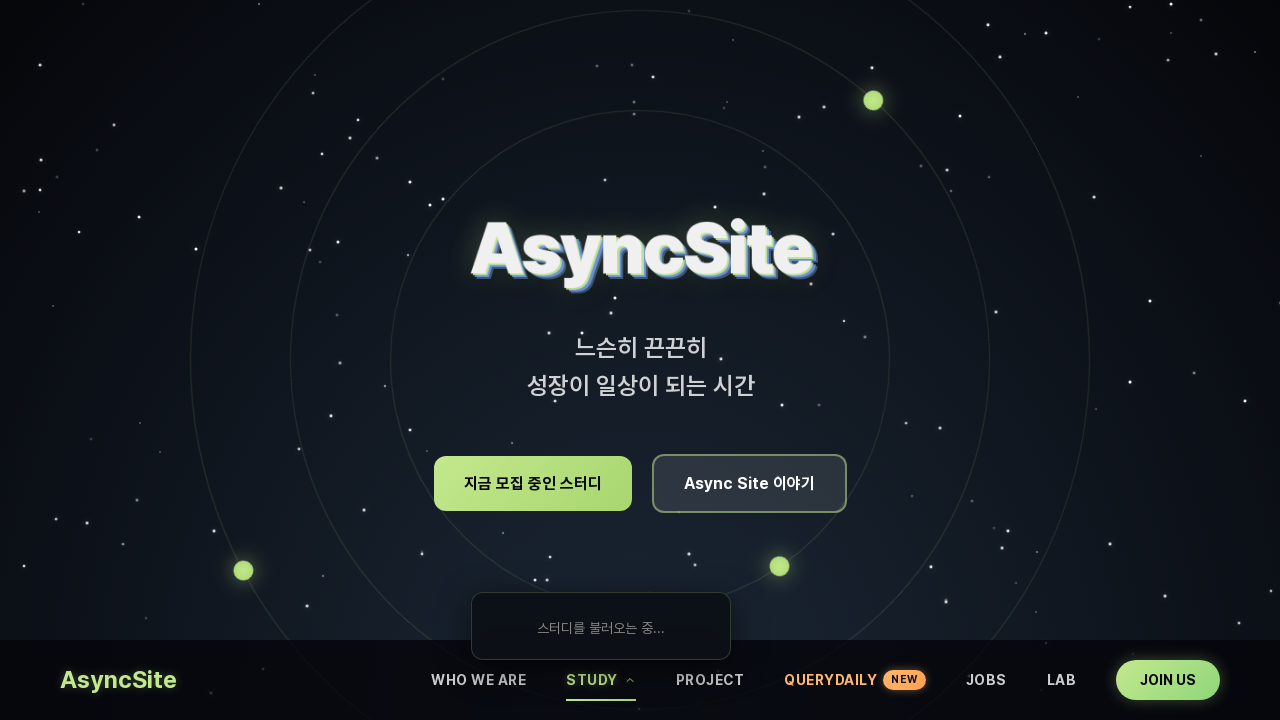

Assertion passed: No duplicate dropdowns detected (at most 1 visible)
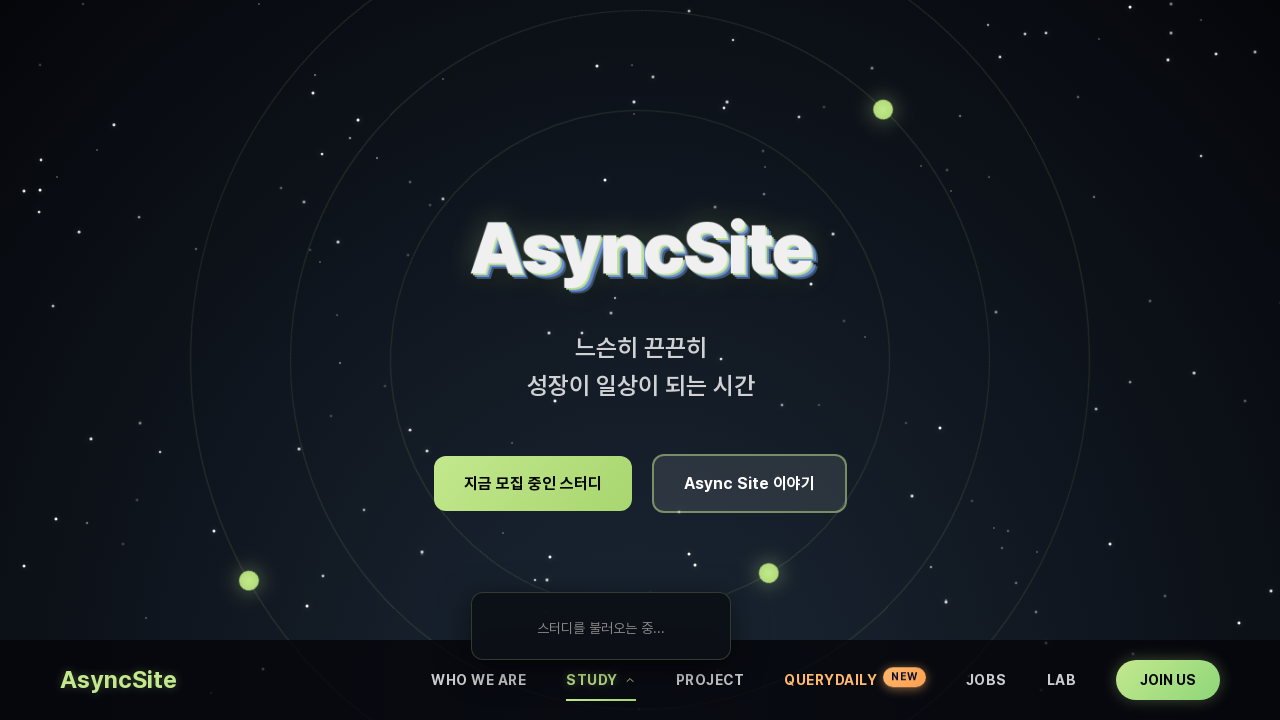

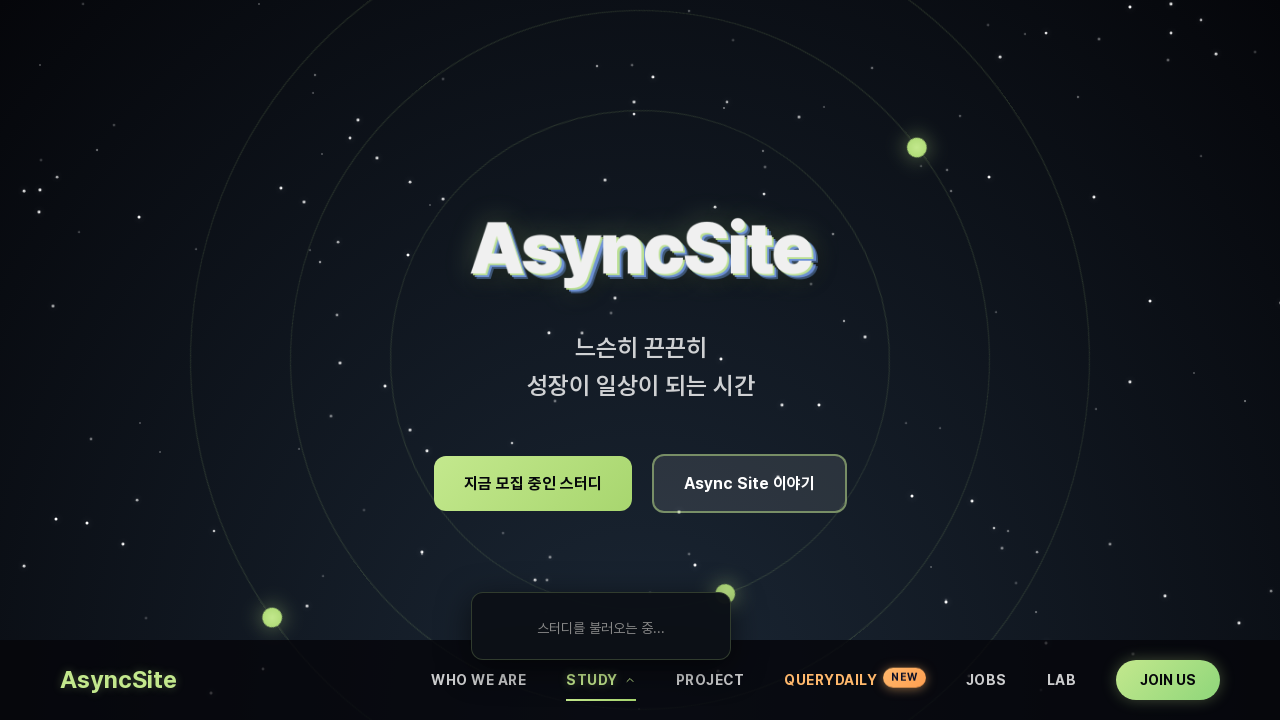